Tests a loading images page by waiting for at least 4 images to load in the image container, then verifies that images are present

Starting URL: https://bonigarcia.dev/selenium-webdriver-java/loading-images.html

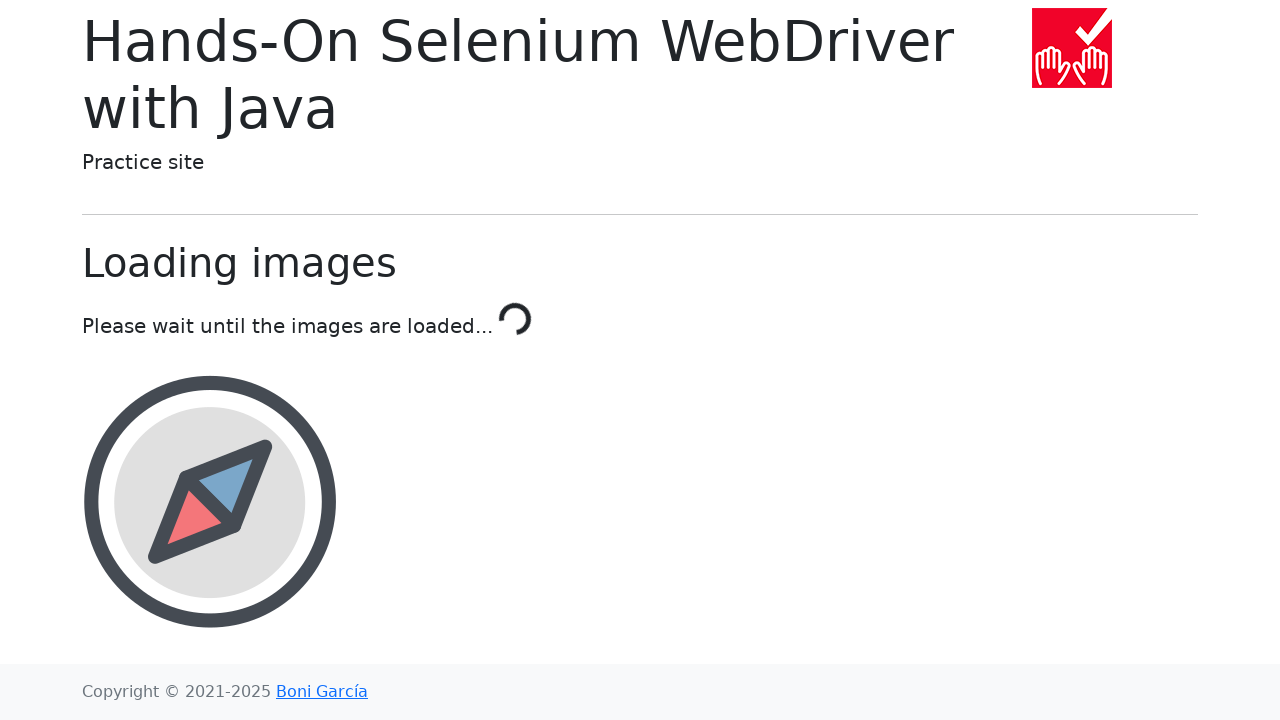

Waited for at least 4 images to load in the image container
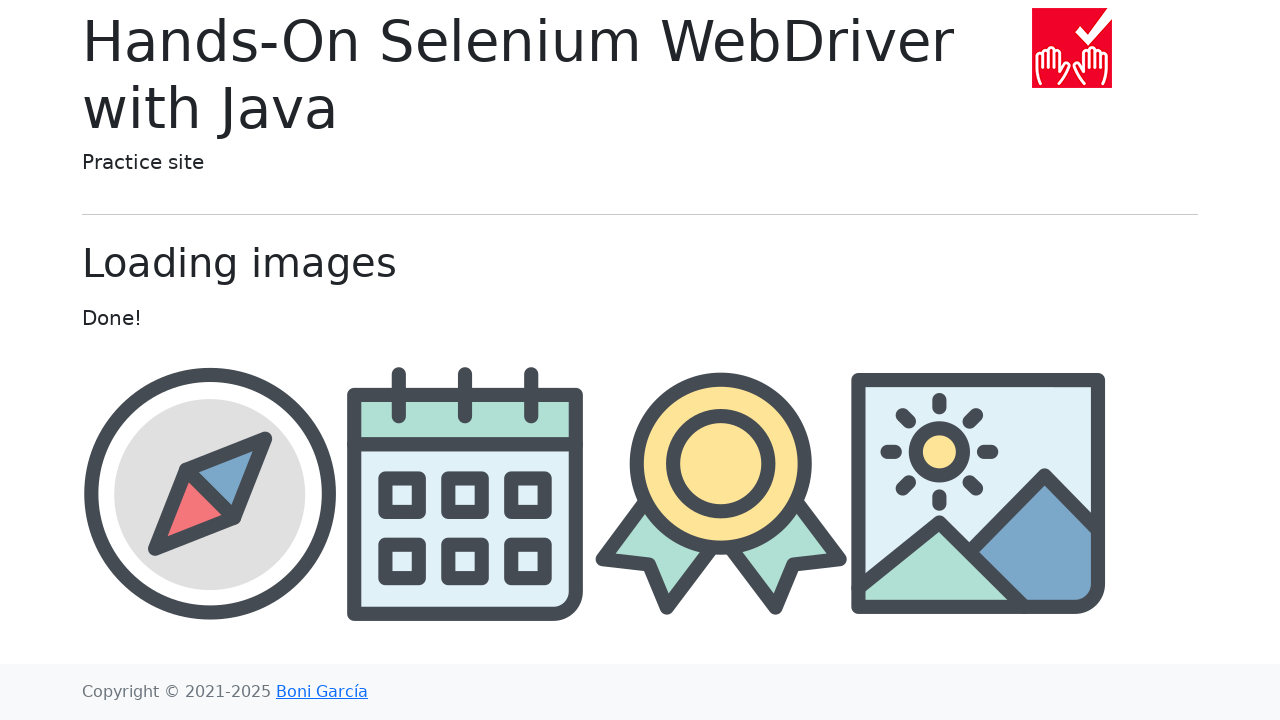

Verified third image is present in the image container
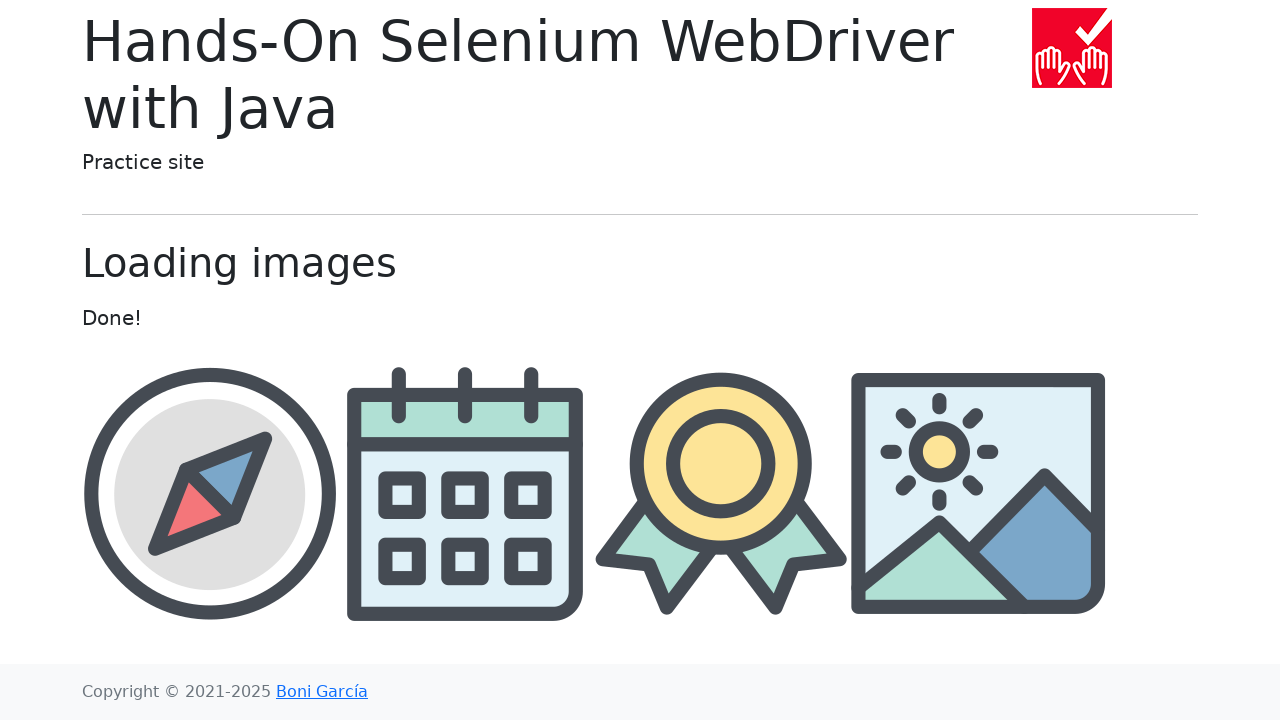

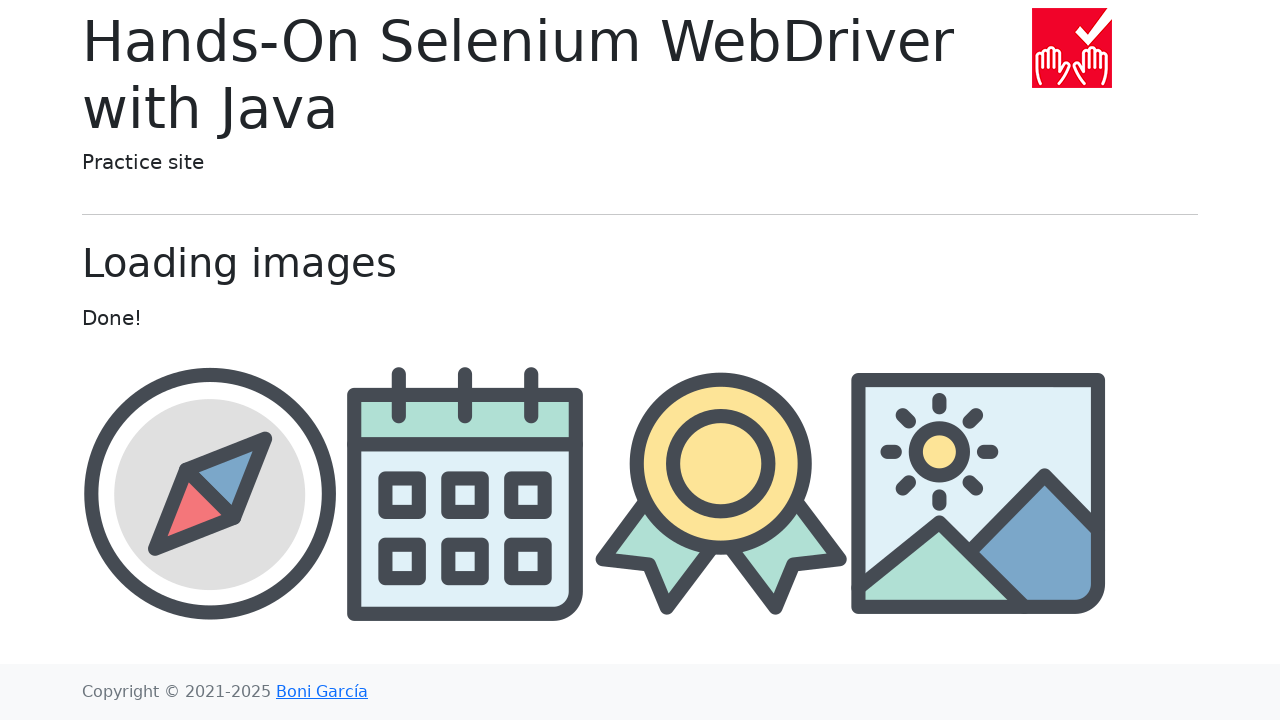